Tests search functionality by typing different names into a search field, demonstrating parameterized testing with multiple users

Starting URL: http://zero.webappsecurity.com/index.html

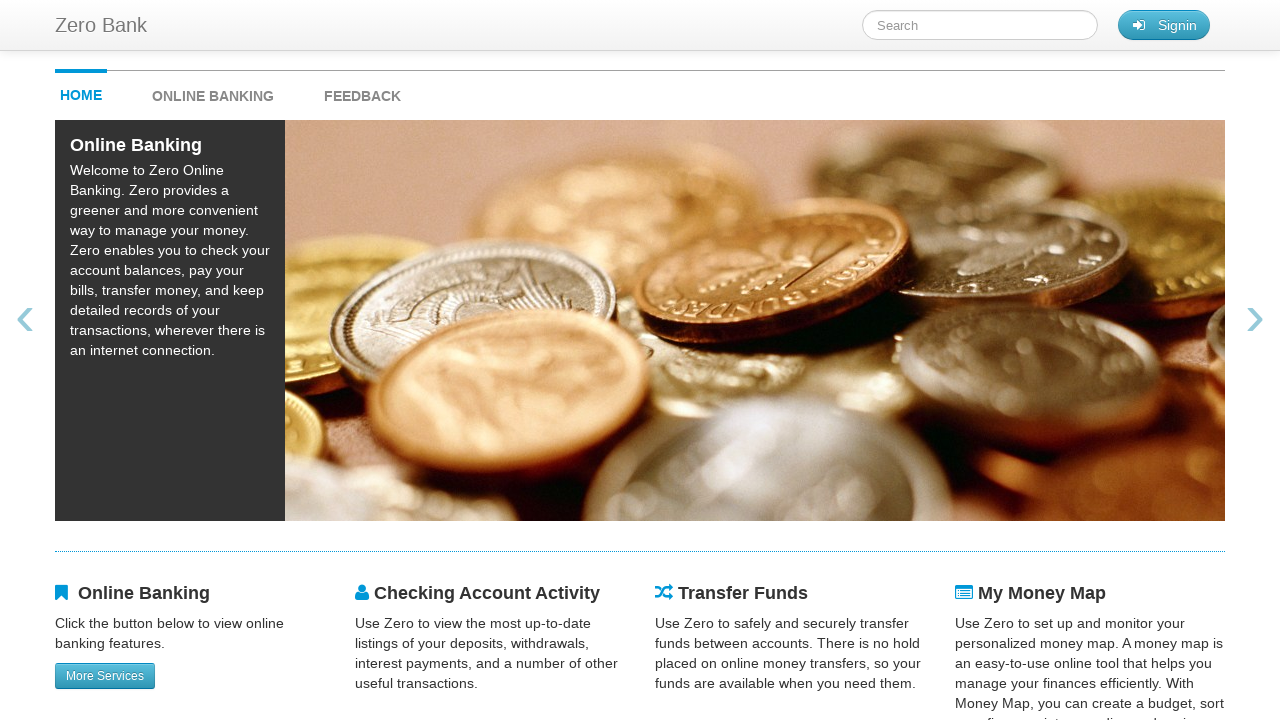

Filled search field with 'Mike' on #searchTerm
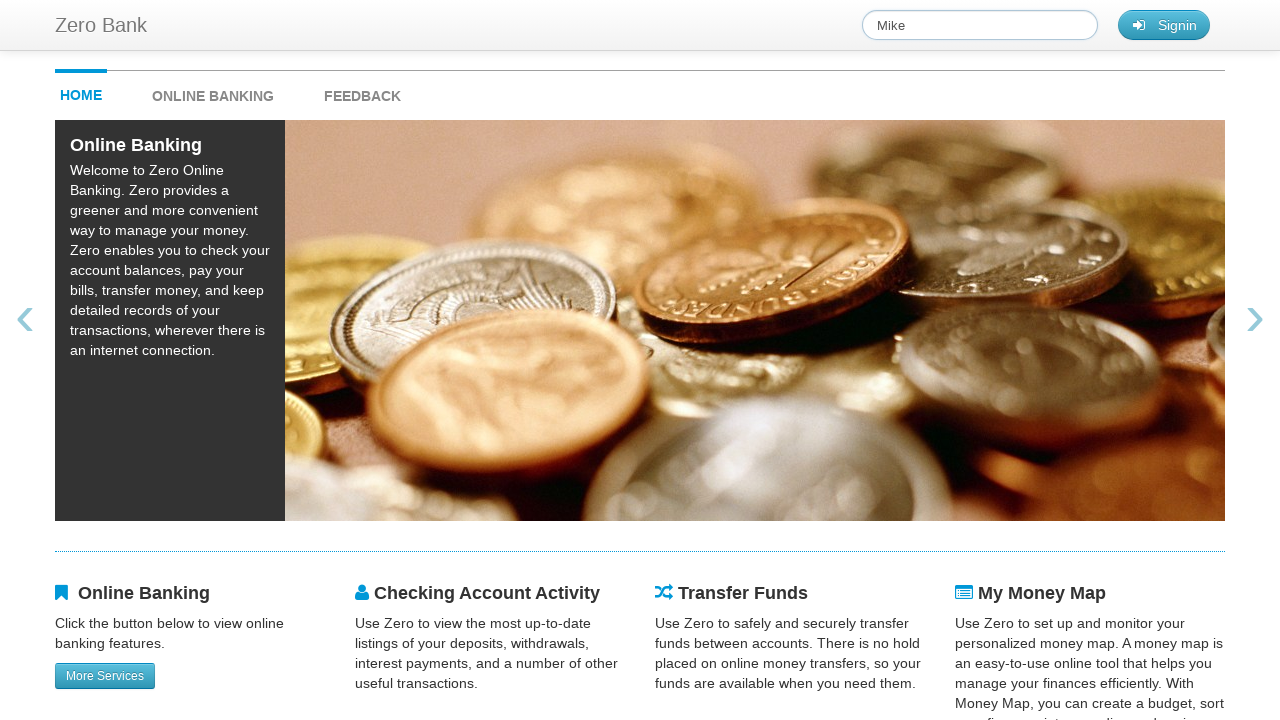

Cleared search field for next iteration on #searchTerm
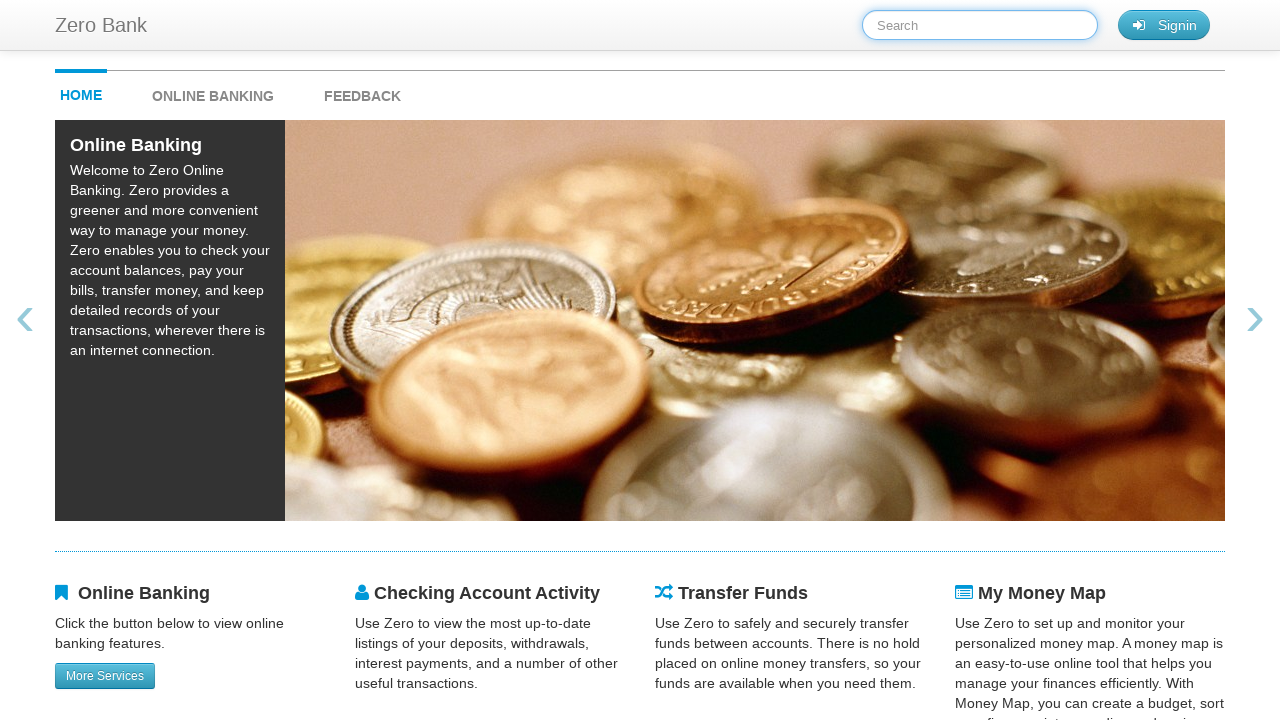

Filled search field with 'Judy' on #searchTerm
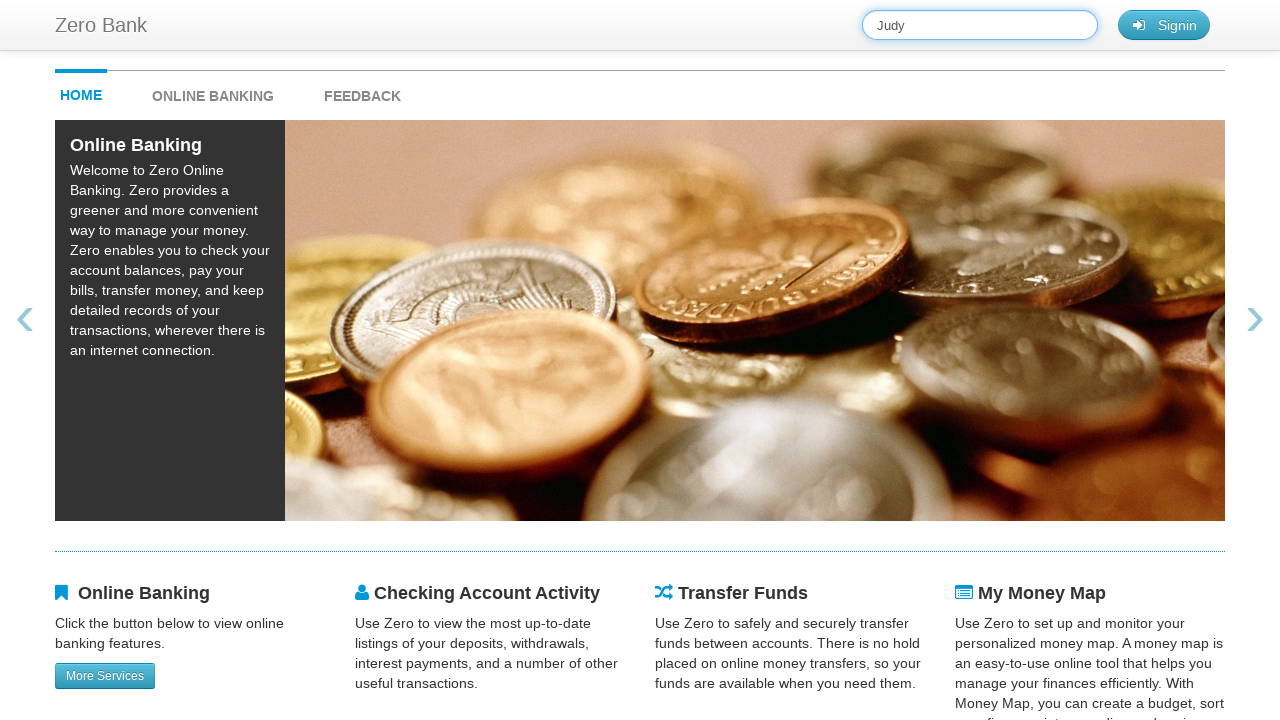

Cleared search field for next iteration on #searchTerm
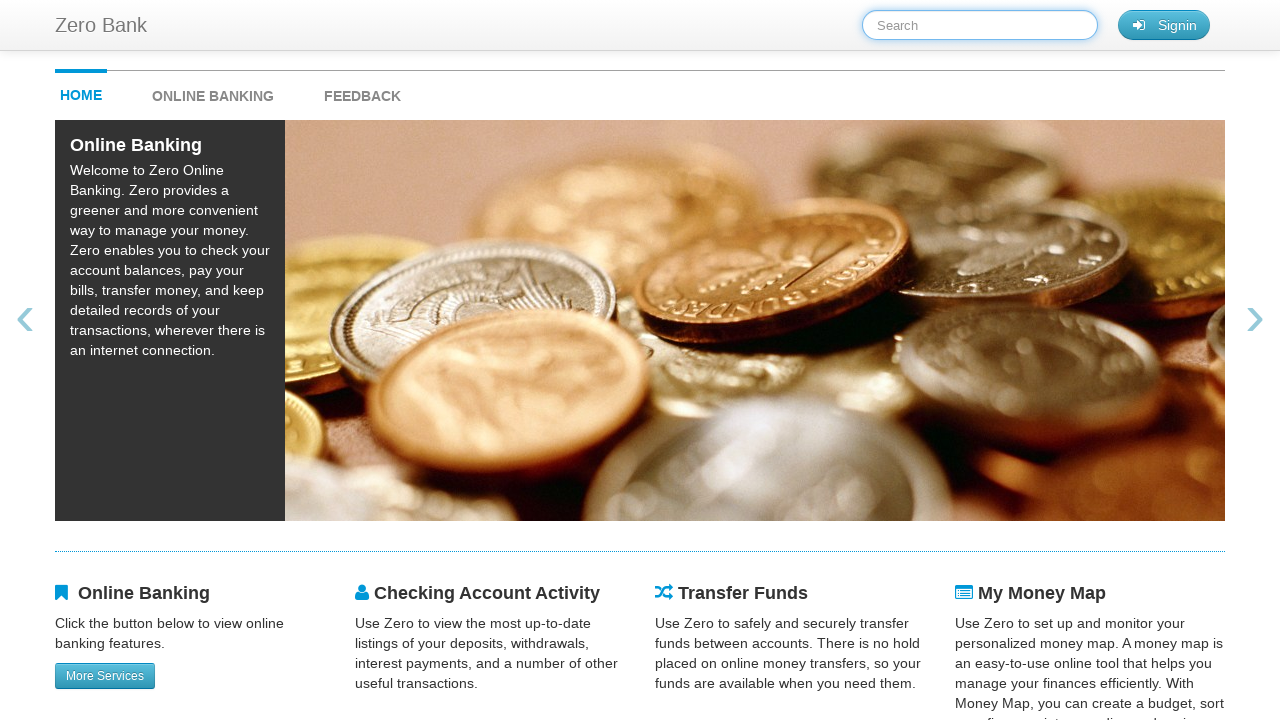

Filled search field with 'Peter' on #searchTerm
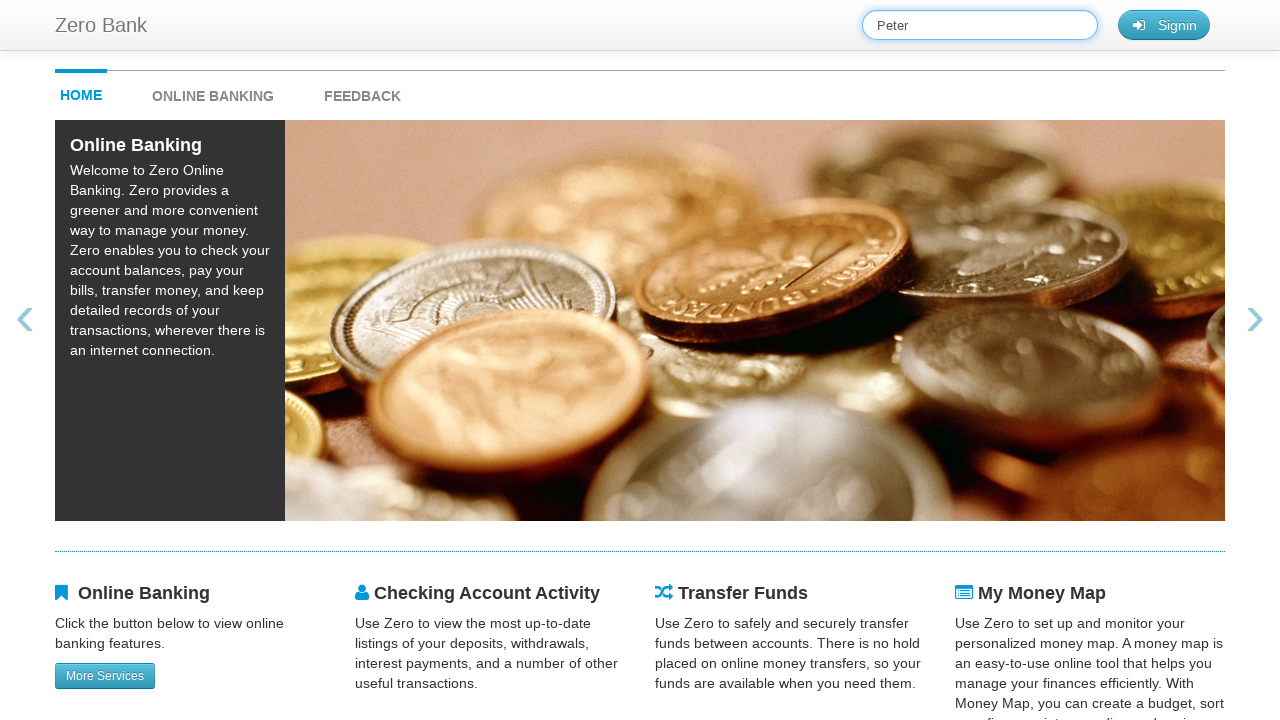

Cleared search field for next iteration on #searchTerm
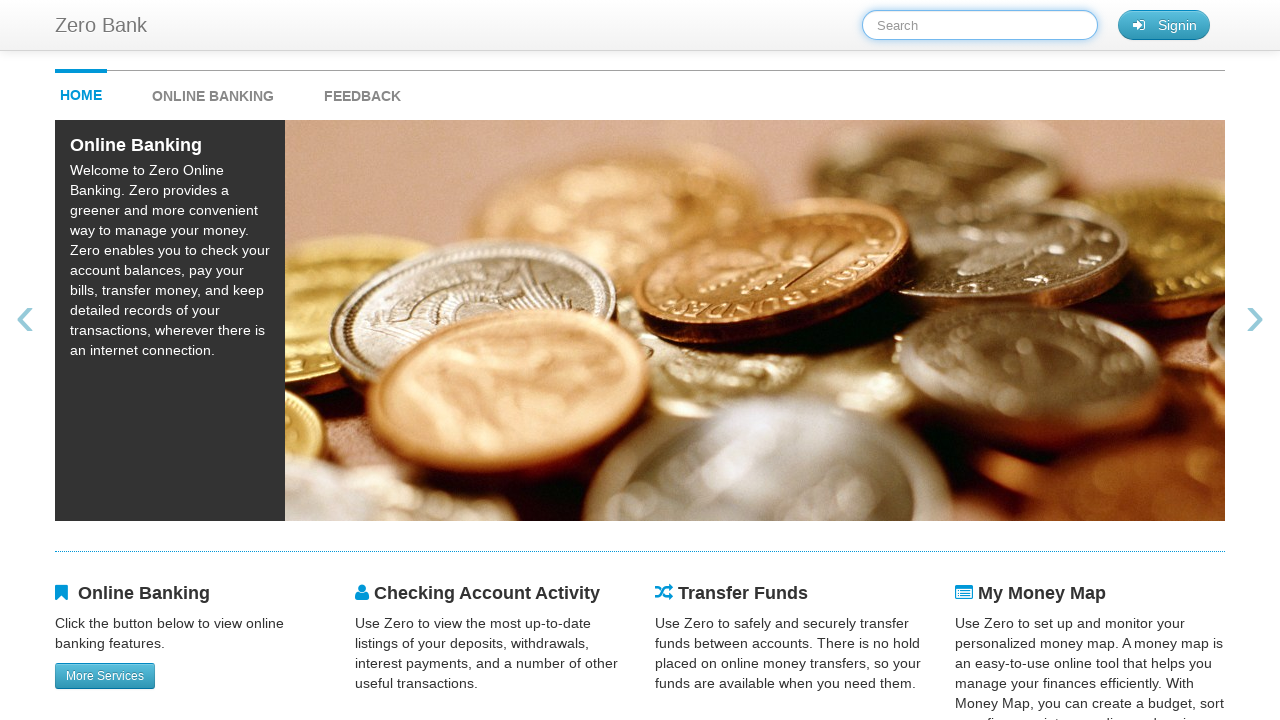

Filled search field with 'Elon' on #searchTerm
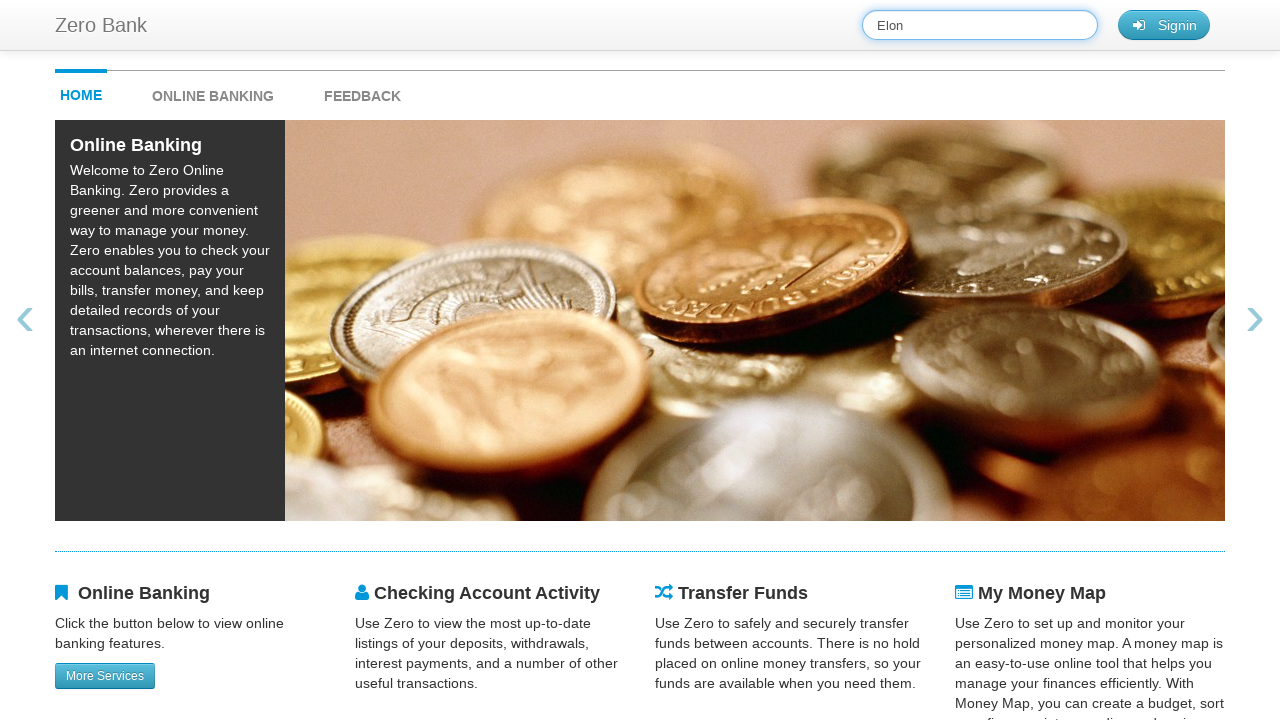

Cleared search field for next iteration on #searchTerm
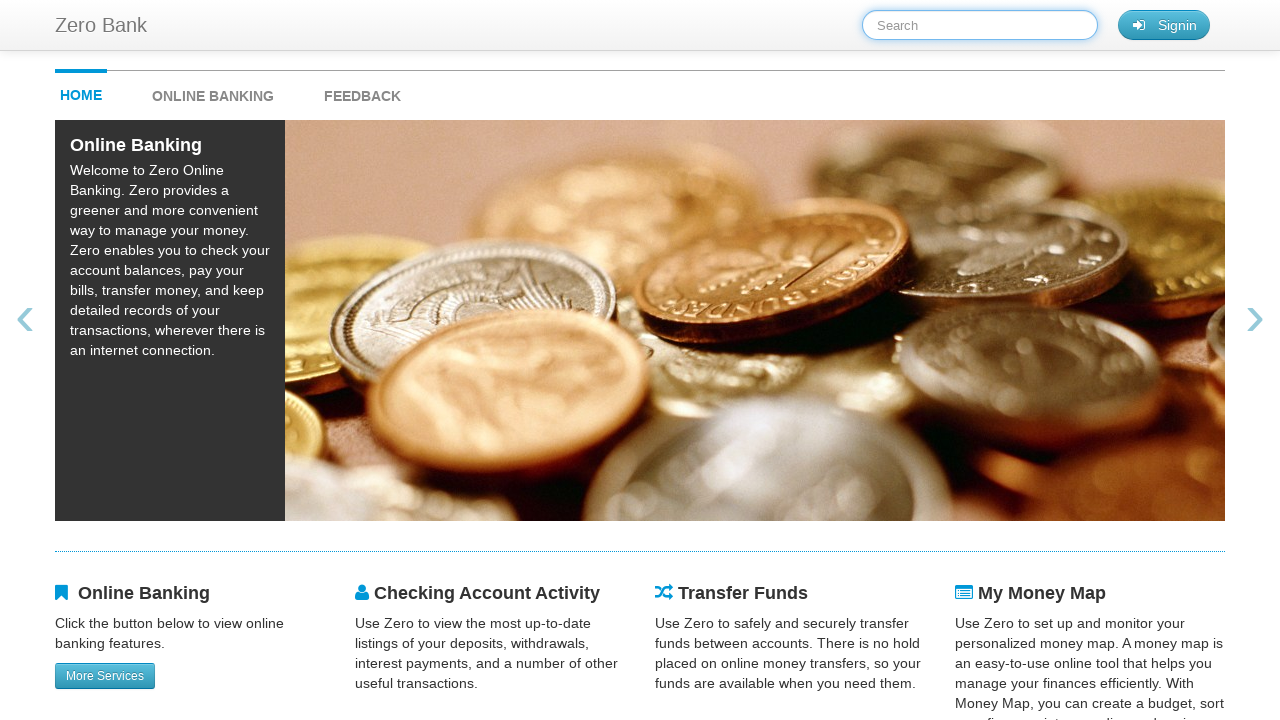

Filled search field with 'Alice' on #searchTerm
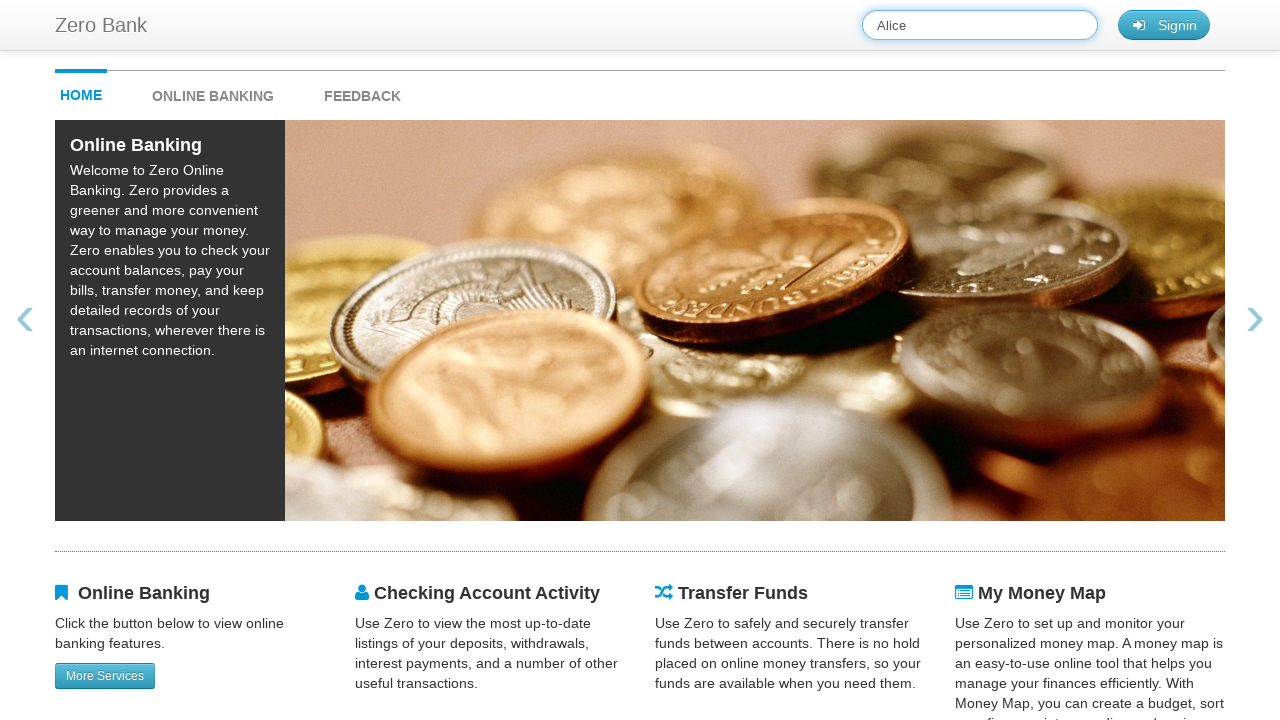

Cleared search field for next iteration on #searchTerm
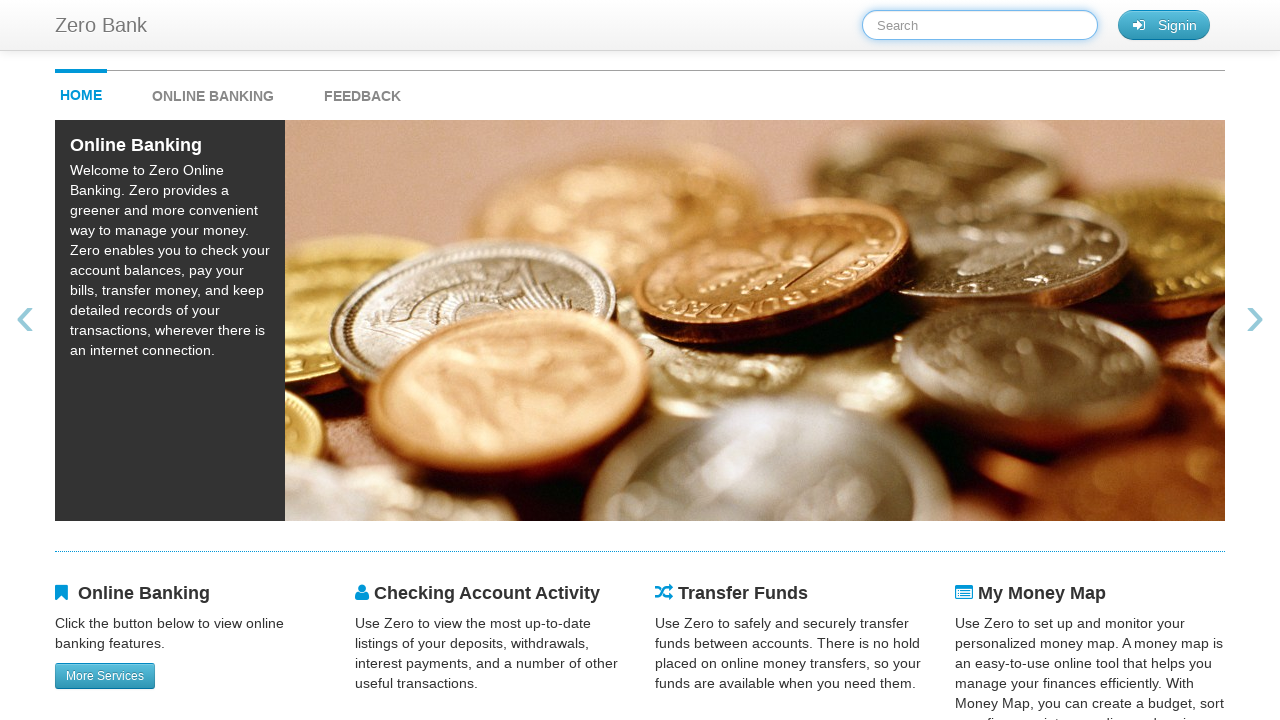

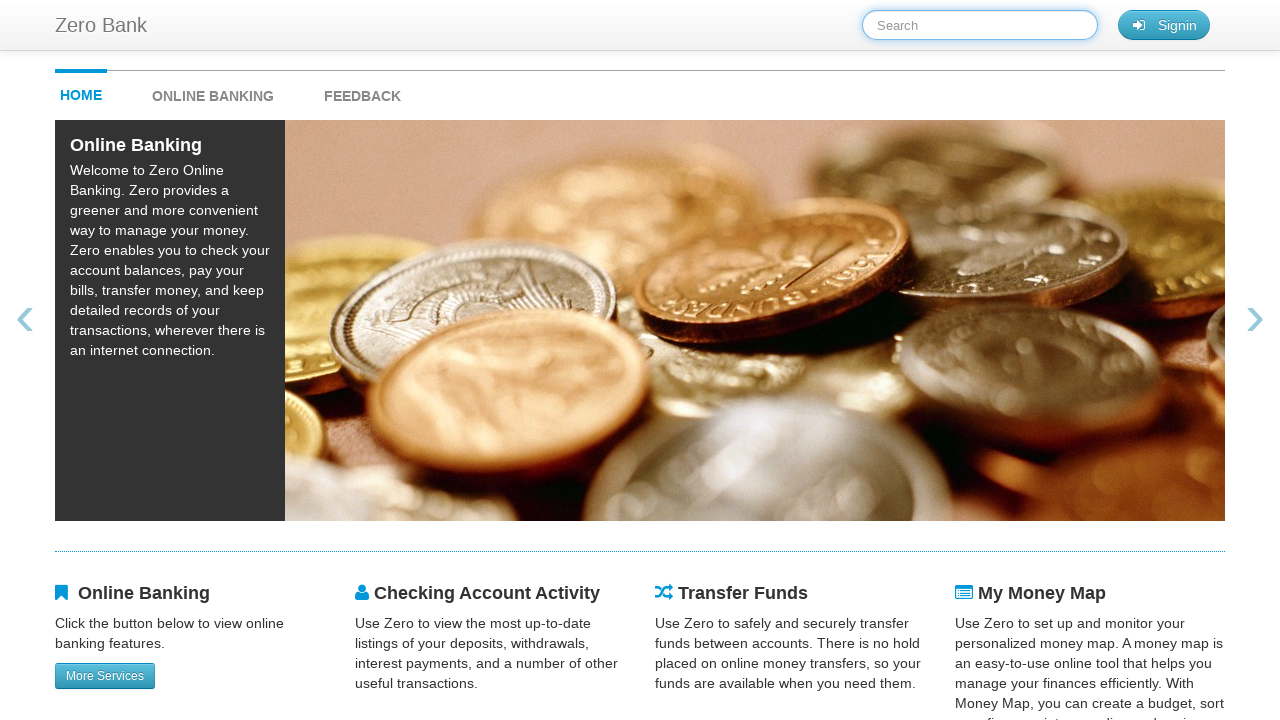